Tests window handling functionality by opening a new window, switching between parent and child windows, and verifying content in each window

Starting URL: https://the-internet.herokuapp.com/windows

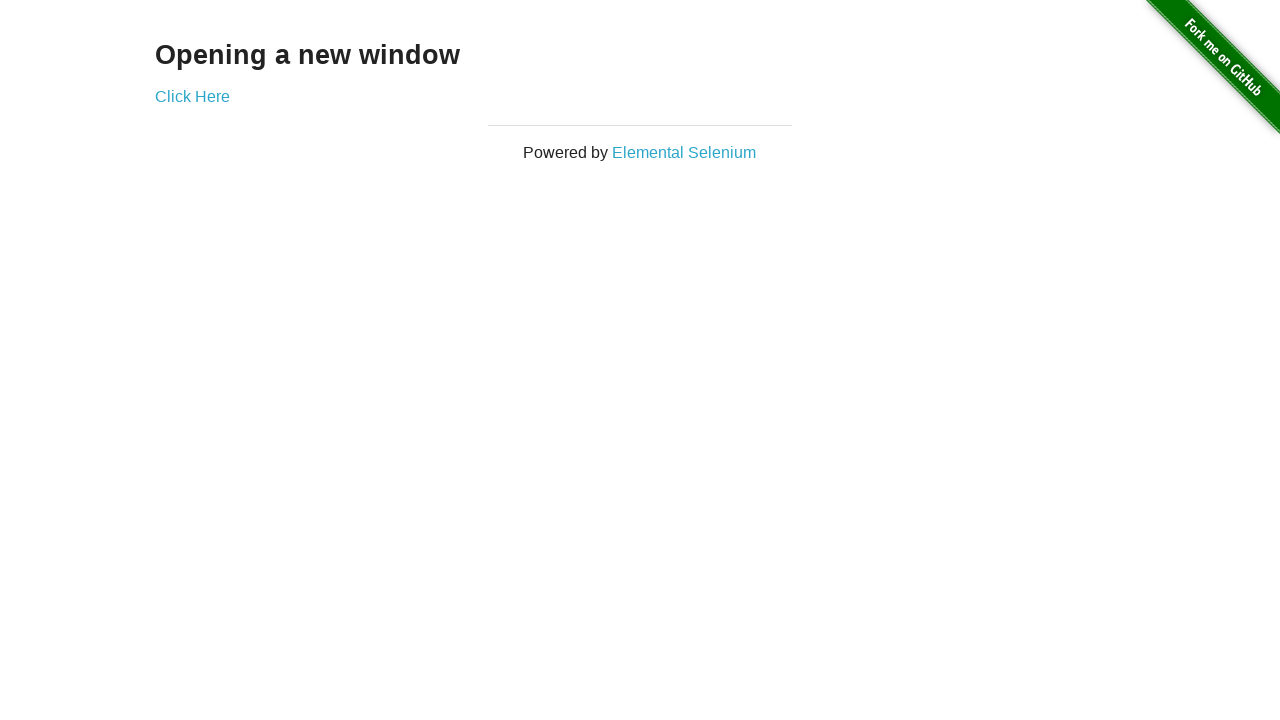

Clicked 'Click Here' link to open new window at (192, 96) on xpath=//a[contains(text(), 'Click Here')]
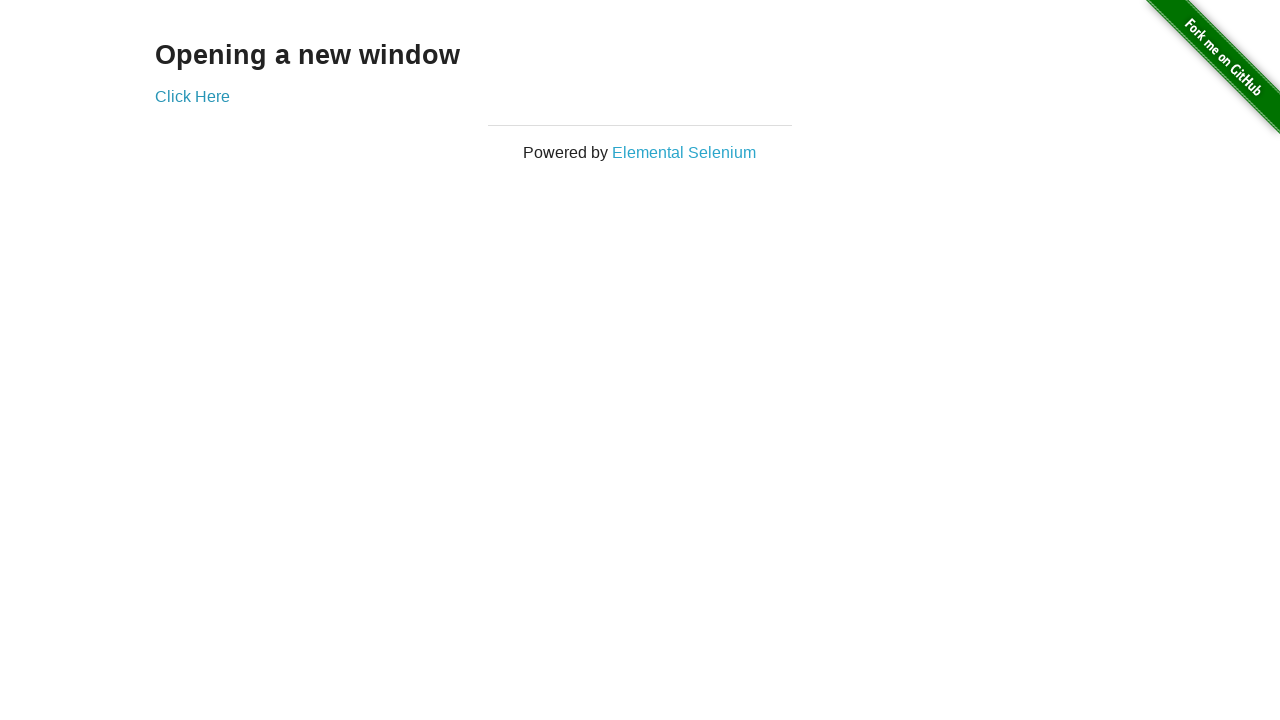

New window opened and captured
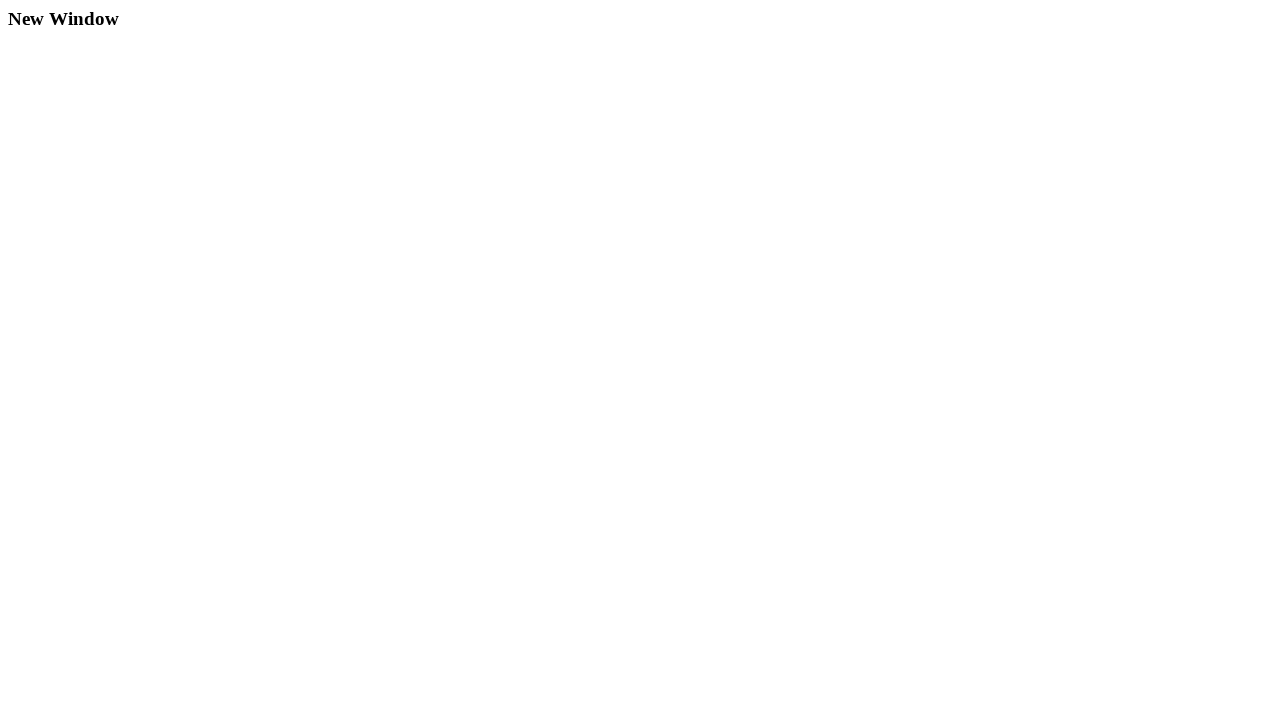

Waited for h3 element to load in new window
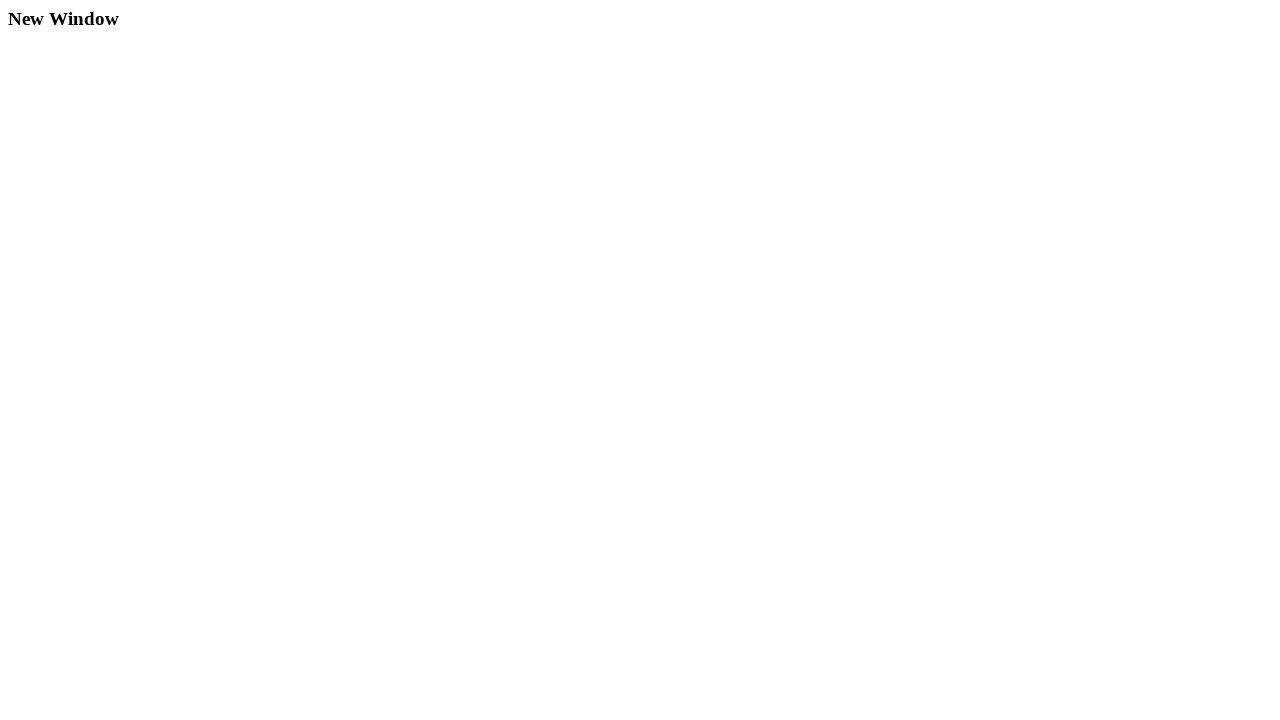

Extracted text from new window: 'New Window'
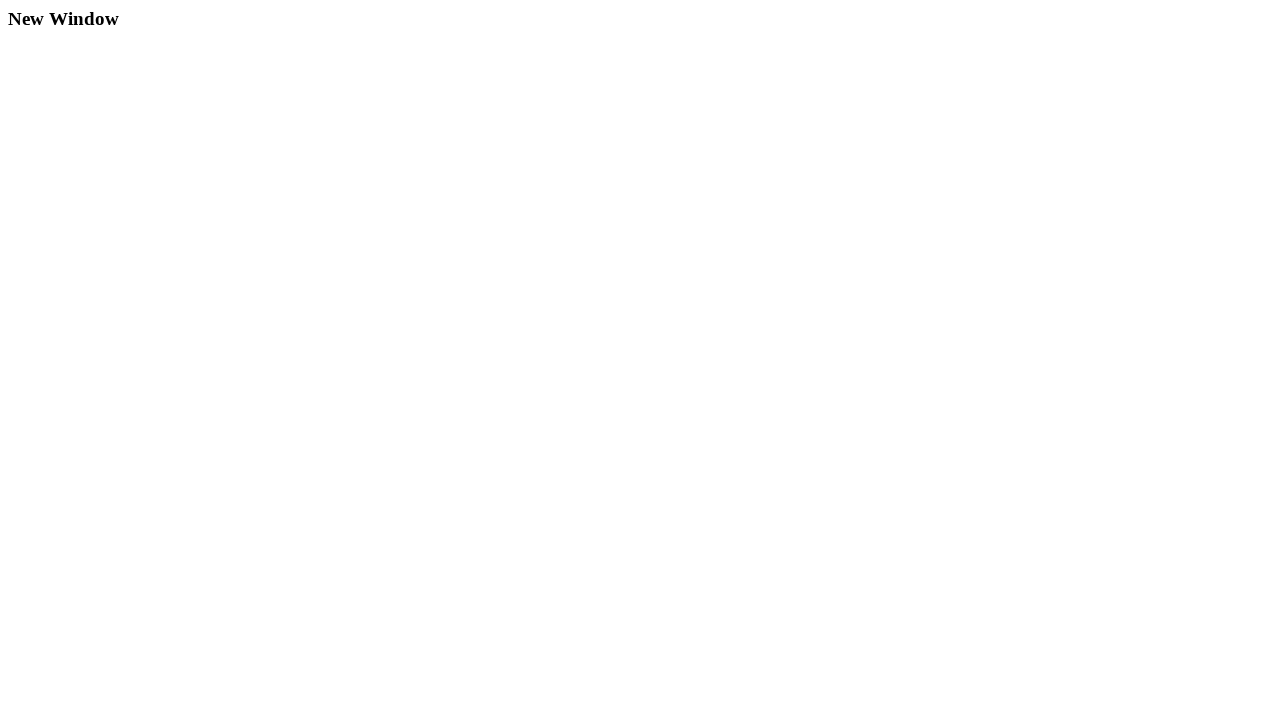

Extracted text from original window: 'Opening a new window'
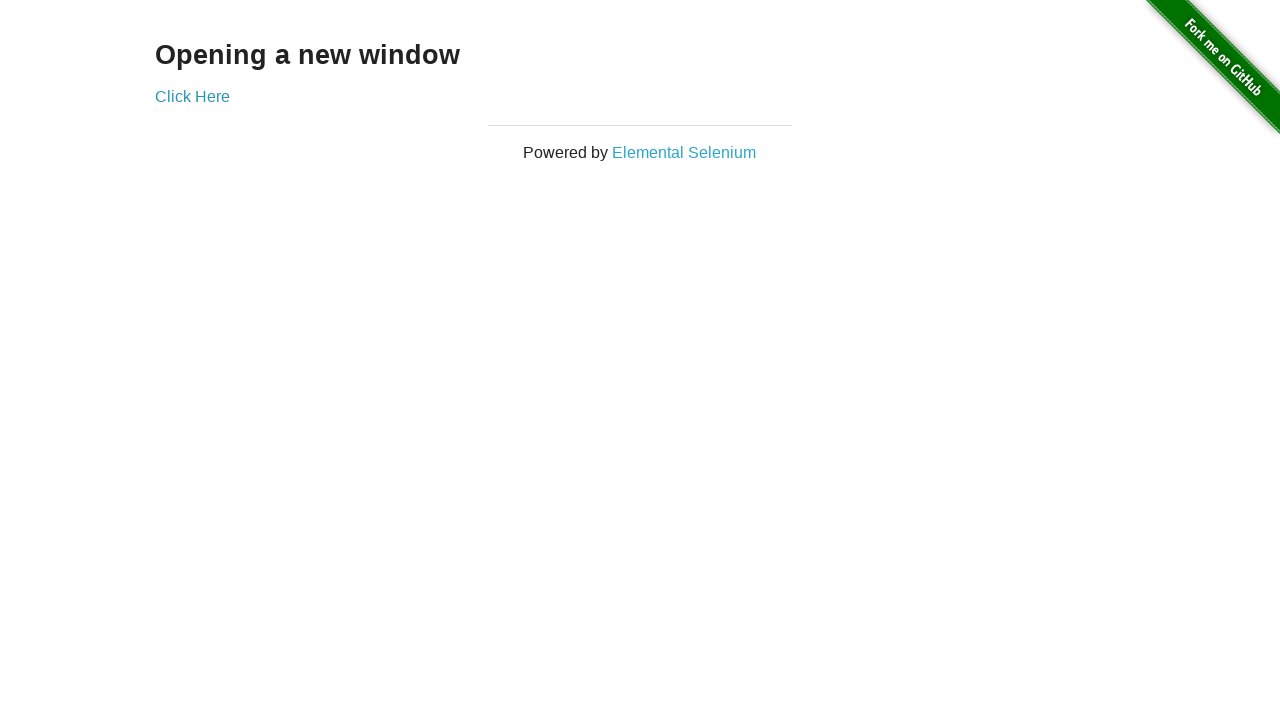

Closed the new window
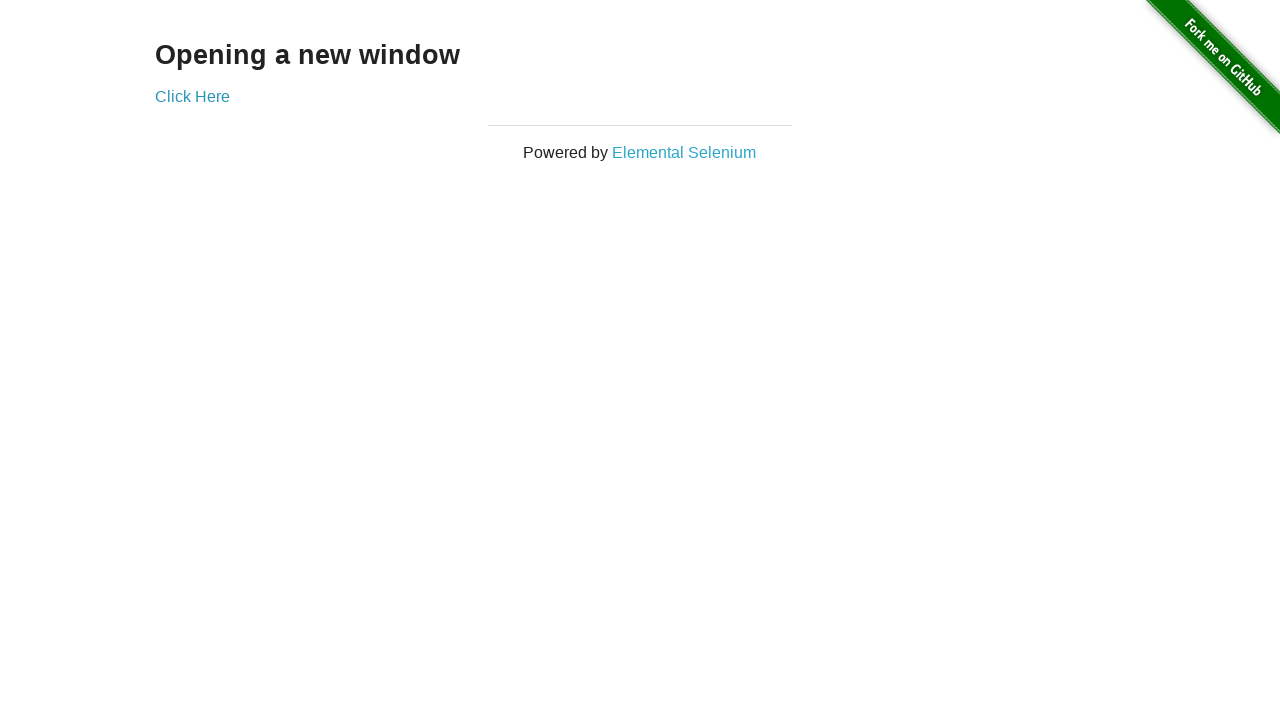

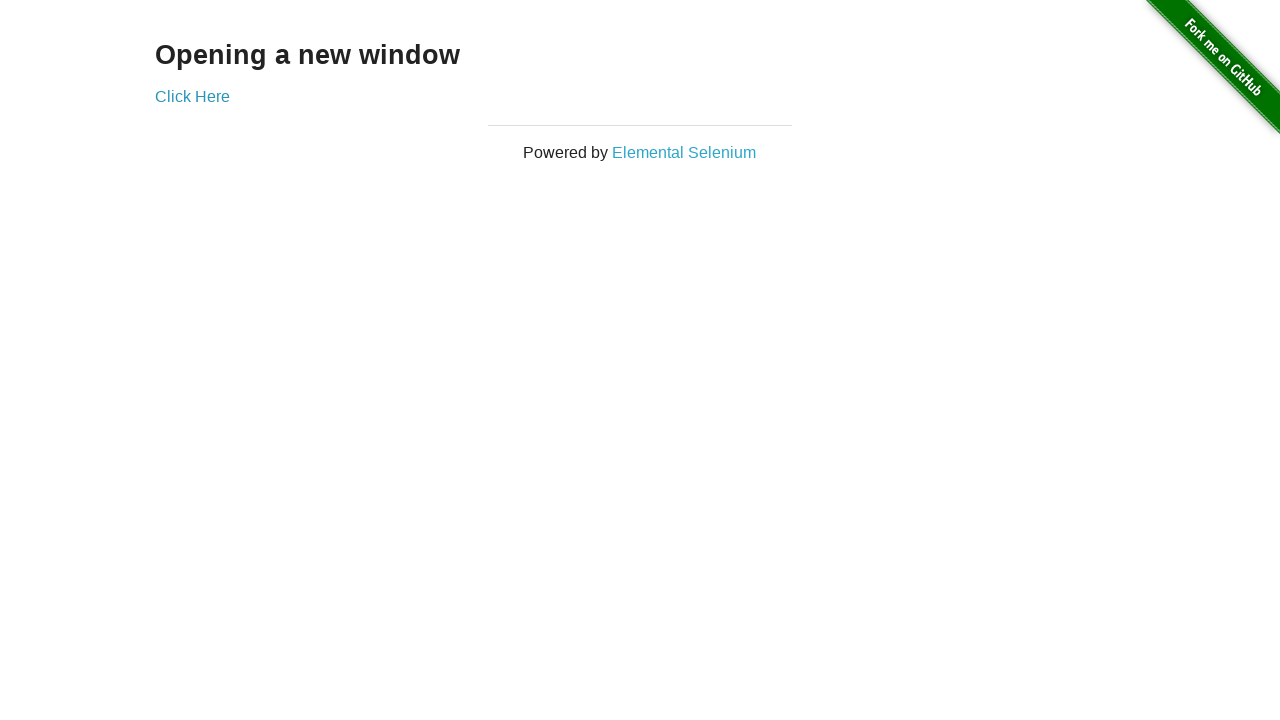